Tests prompt alert by clicking the button, entering text in the prompt, and verifying the result

Starting URL: https://demoqa.com/alerts

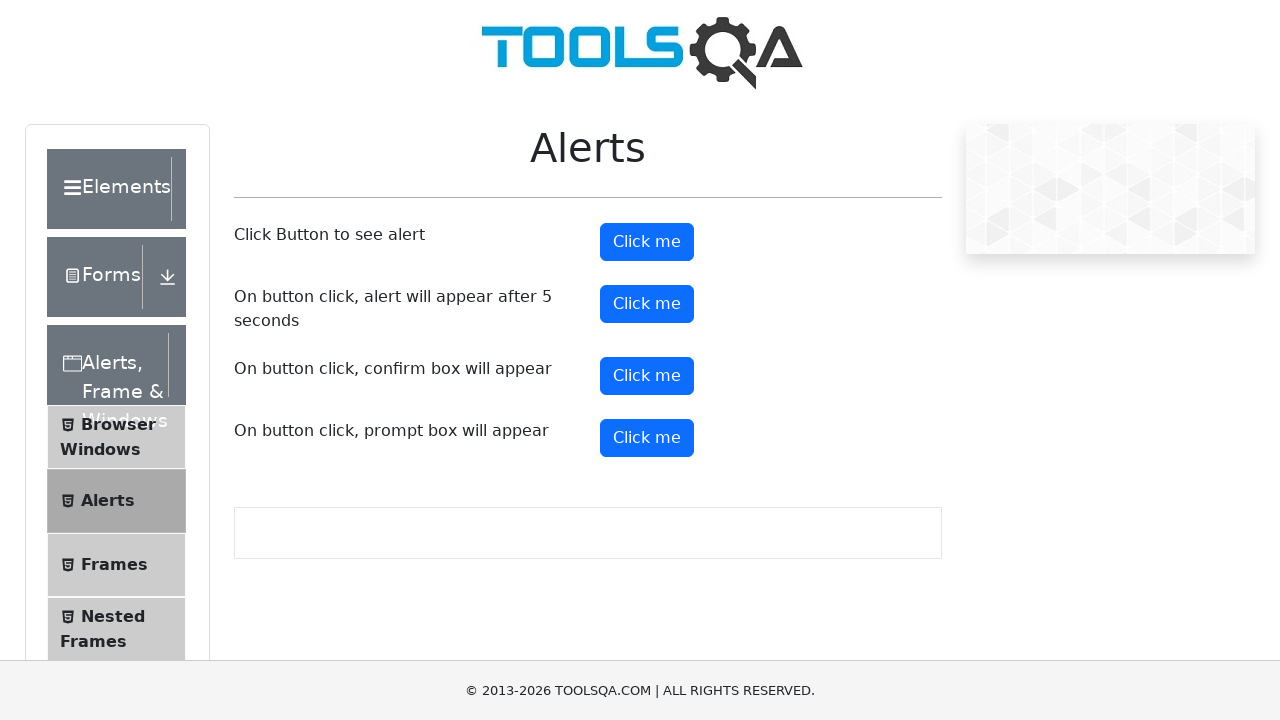

Set up dialog handler to accept prompt alert with text 'hello'
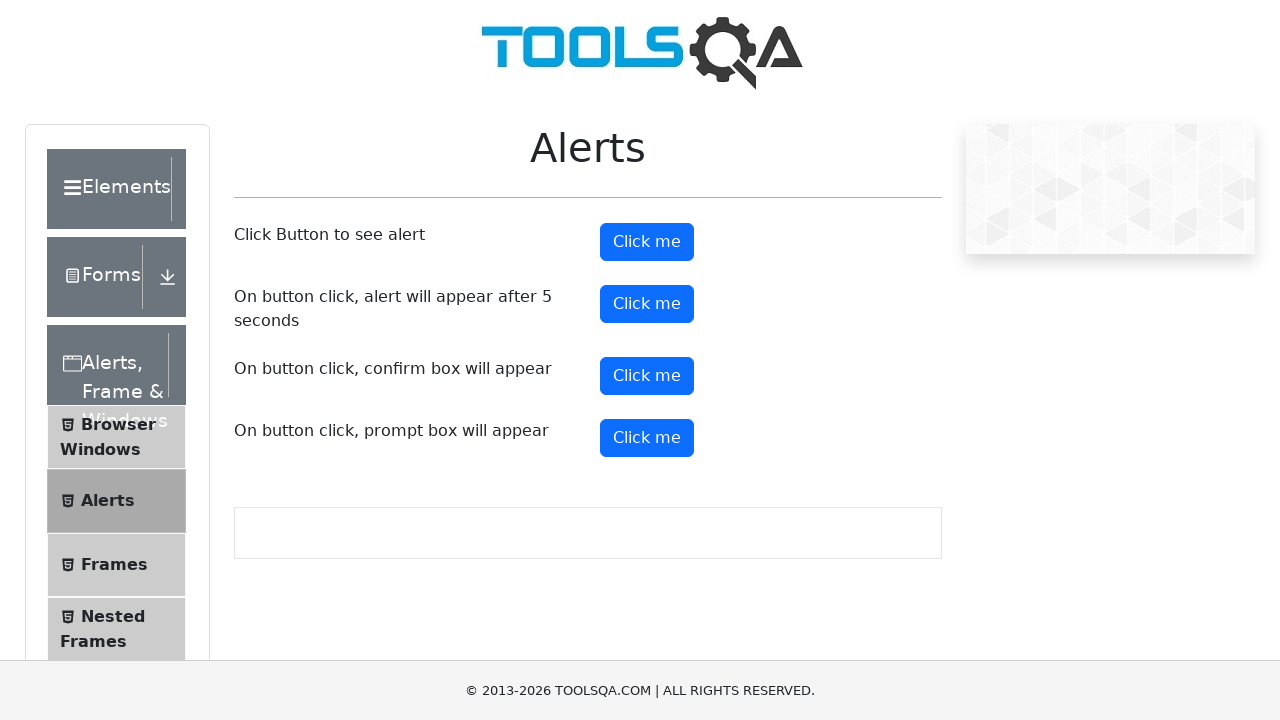

Clicked the prompt alert button at (647, 438) on (//button[@type='button'])[5]
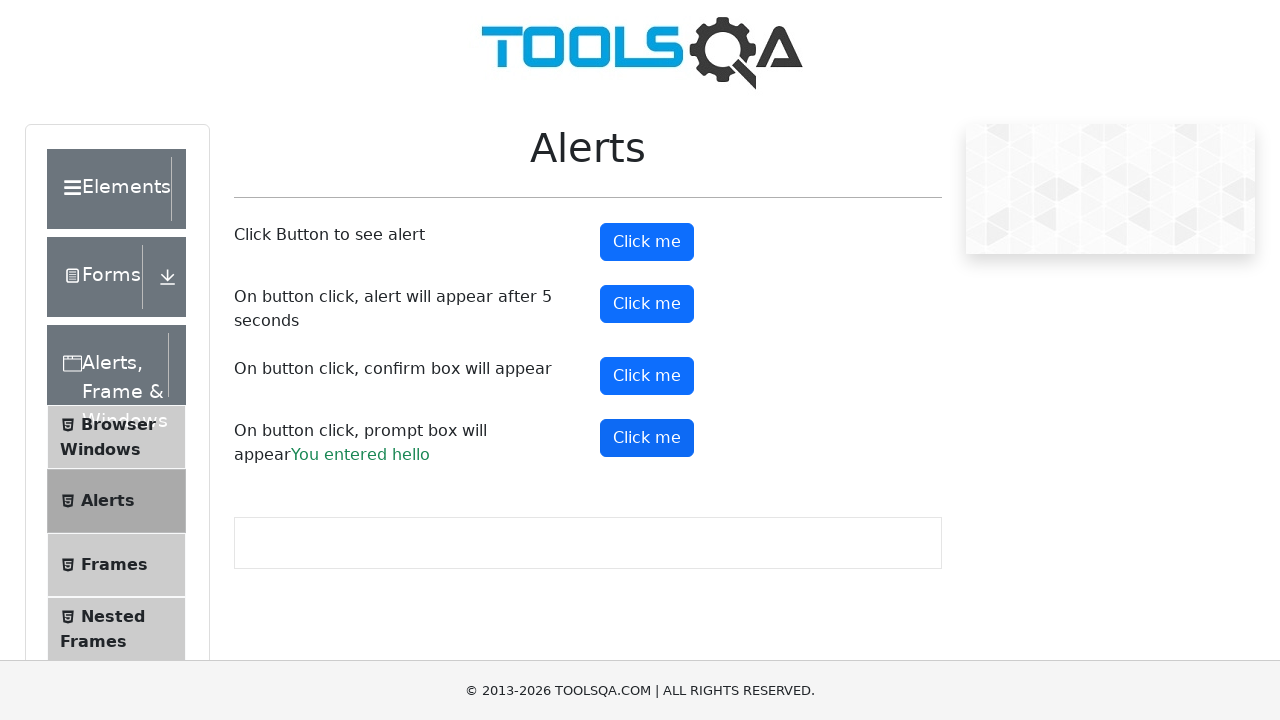

Waited for prompt result element to appear
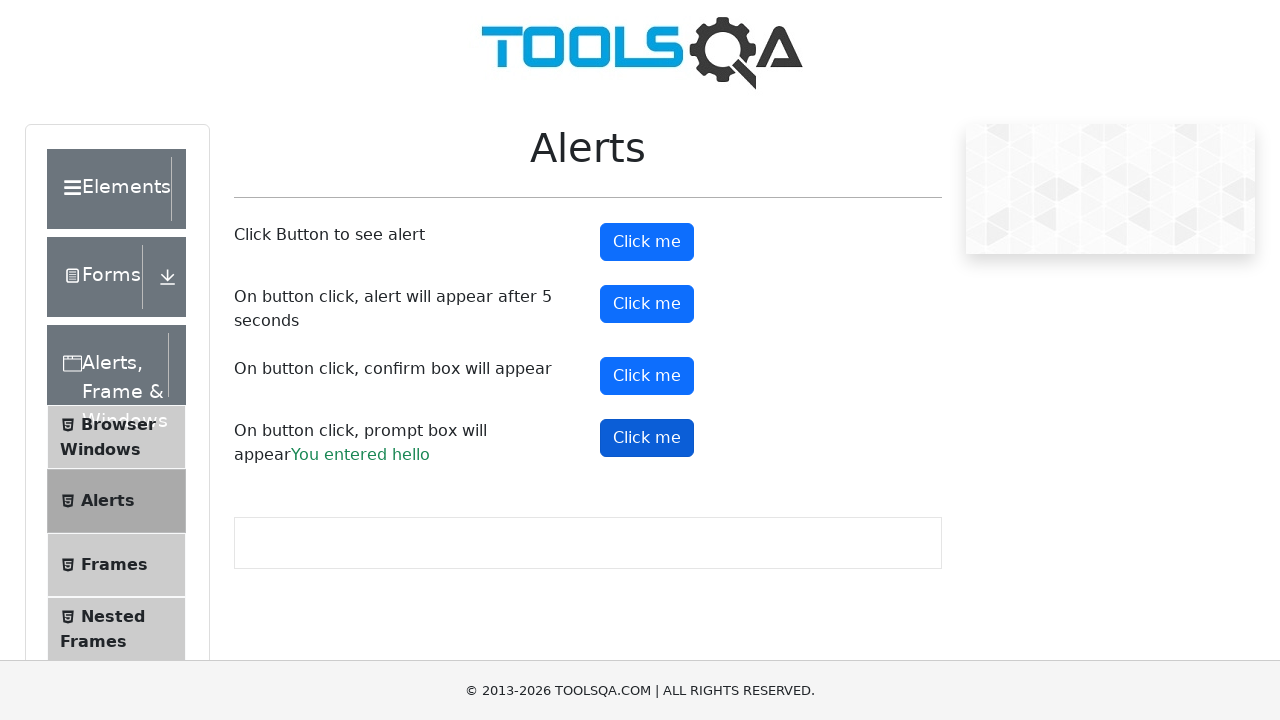

Located the prompt result element
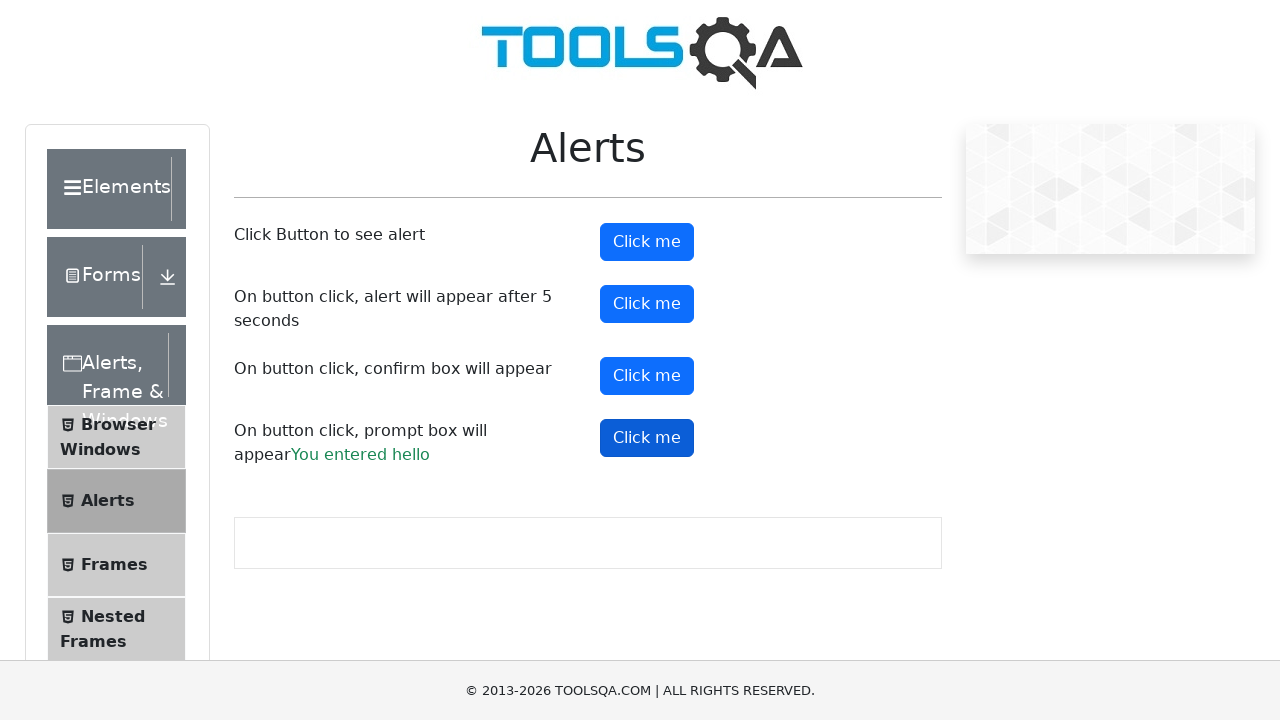

Verified prompt result element is visible
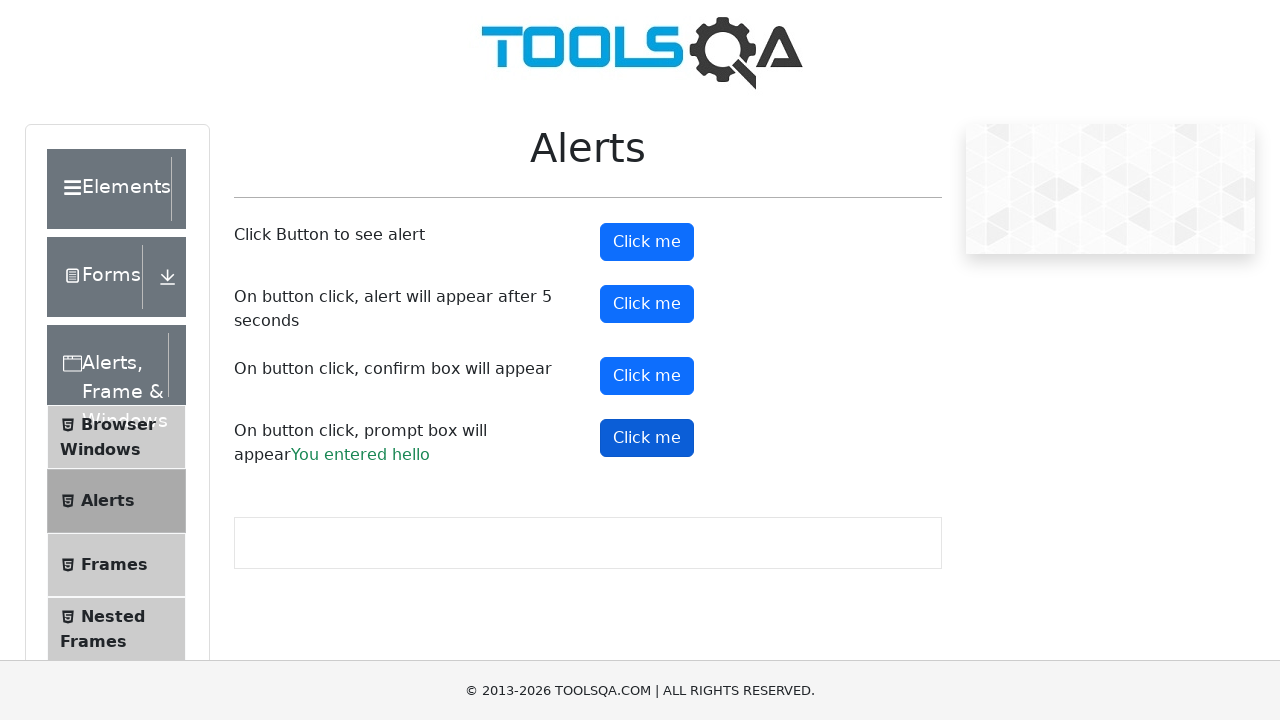

Verified prompt result text contains 'You entered hello'
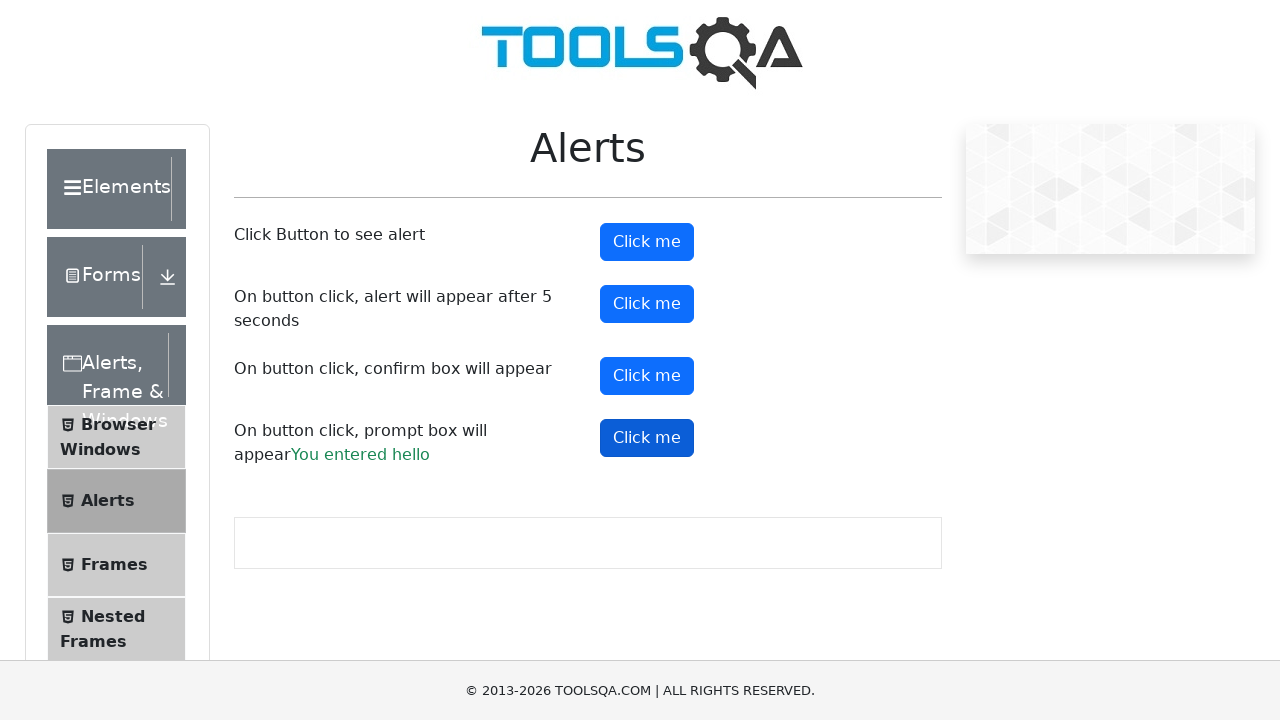

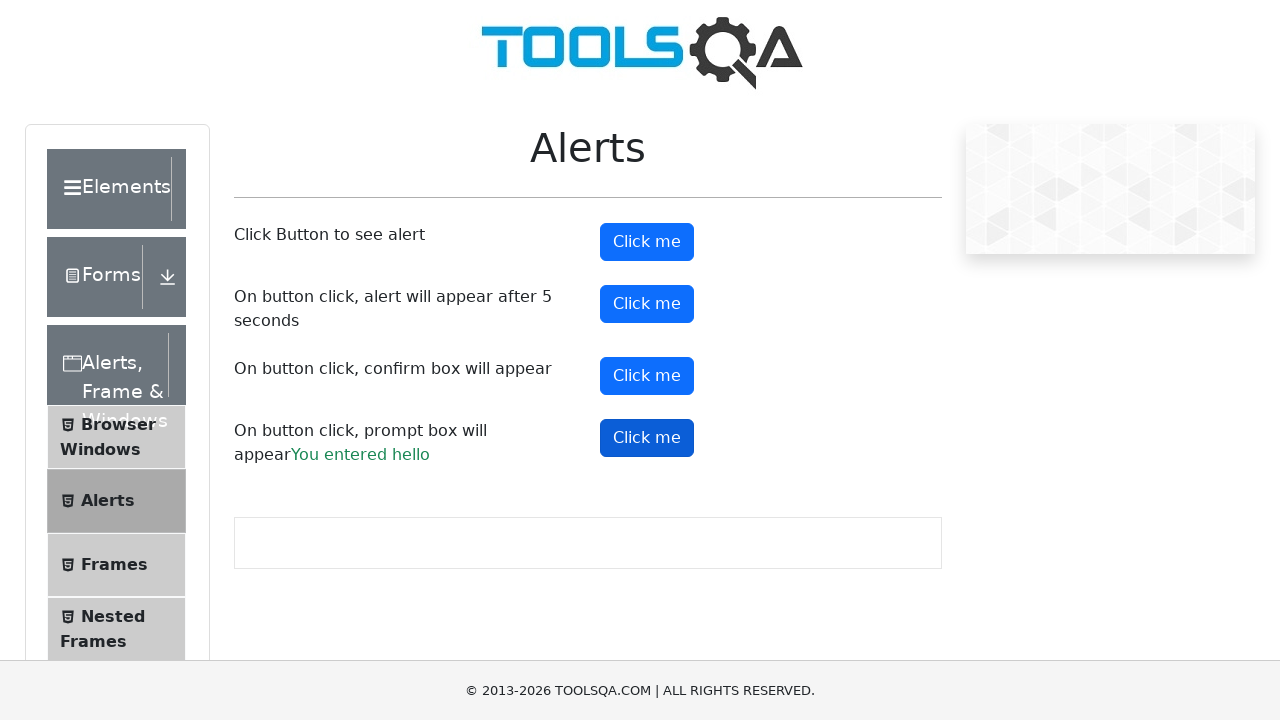